Tests the "Explore the City" section by verifying the title and checking that all city sections are displayed

Starting URL: https://ancabota09.wixsite.com/intern

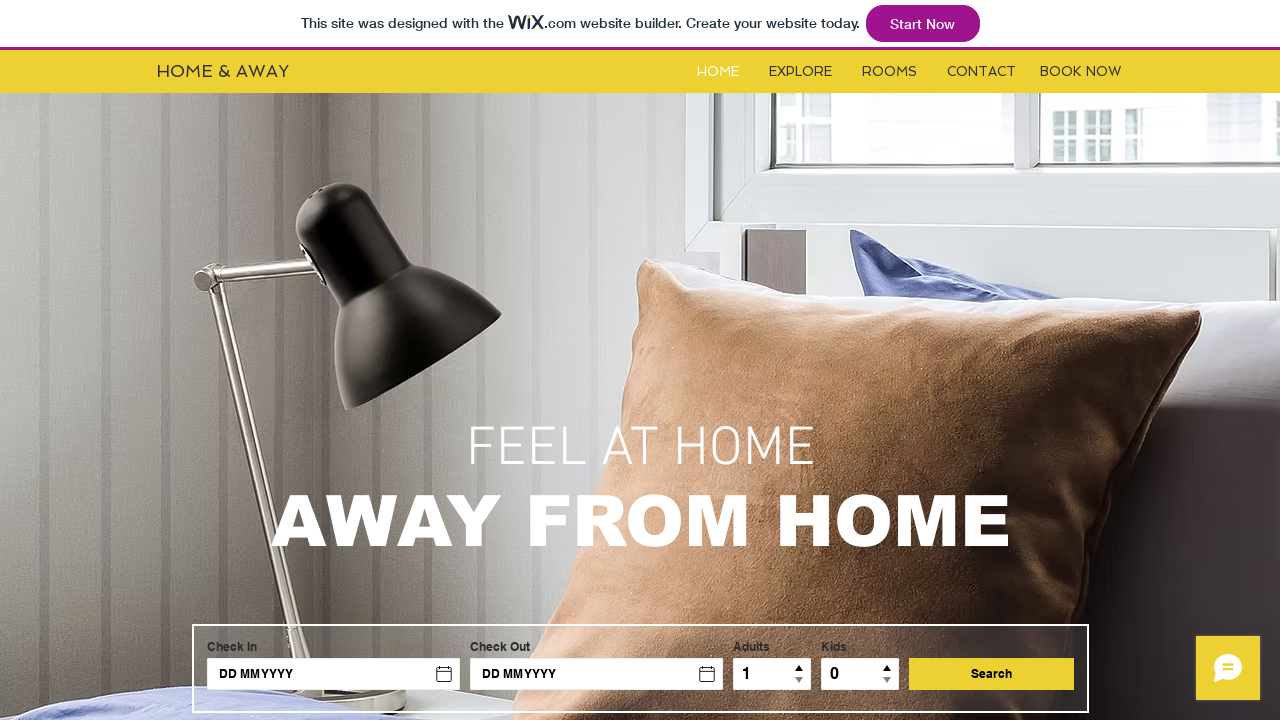

Clicked Explore button to navigate to Explore page at (800, 72) on #i6kl732v1
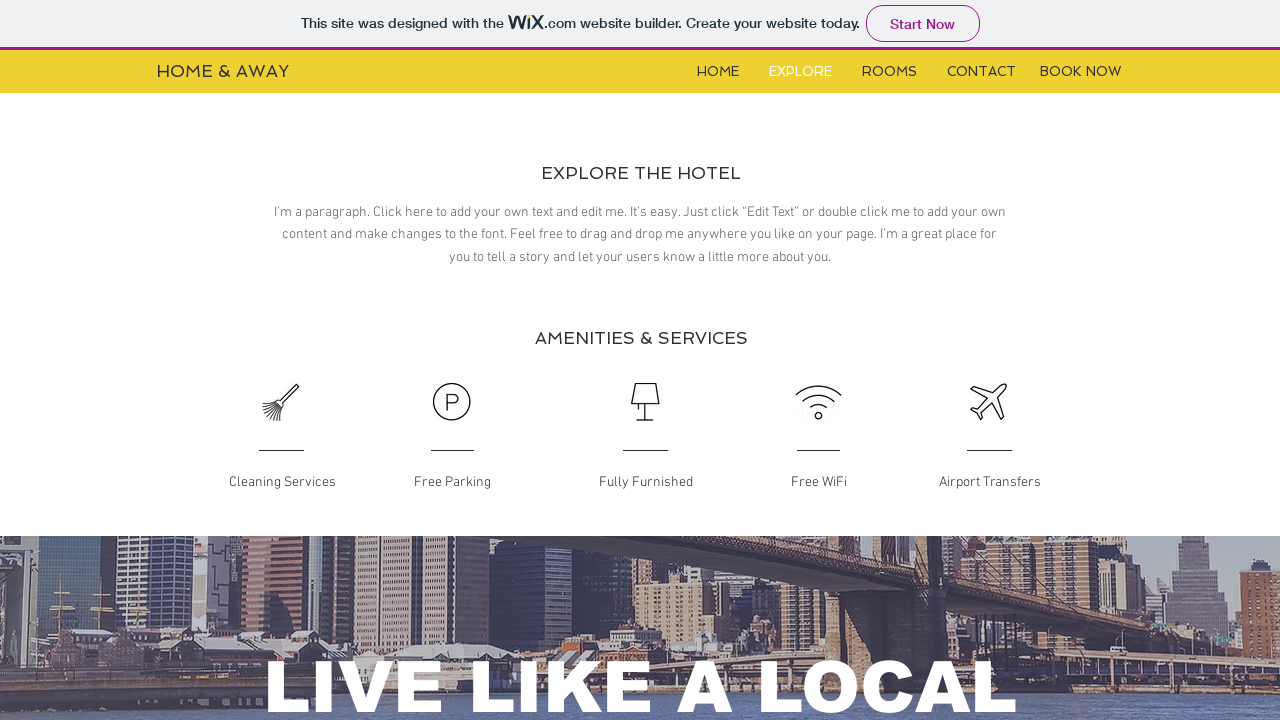

Explore page loaded successfully
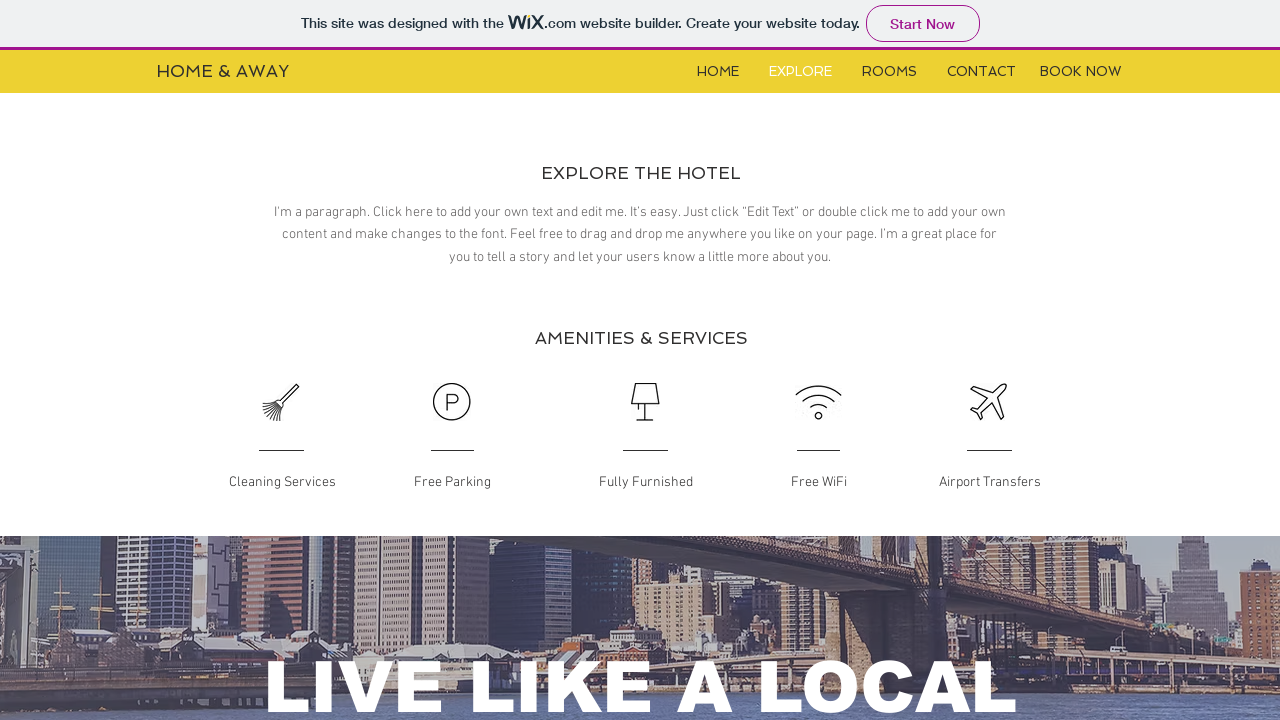

Located Explore the City title element
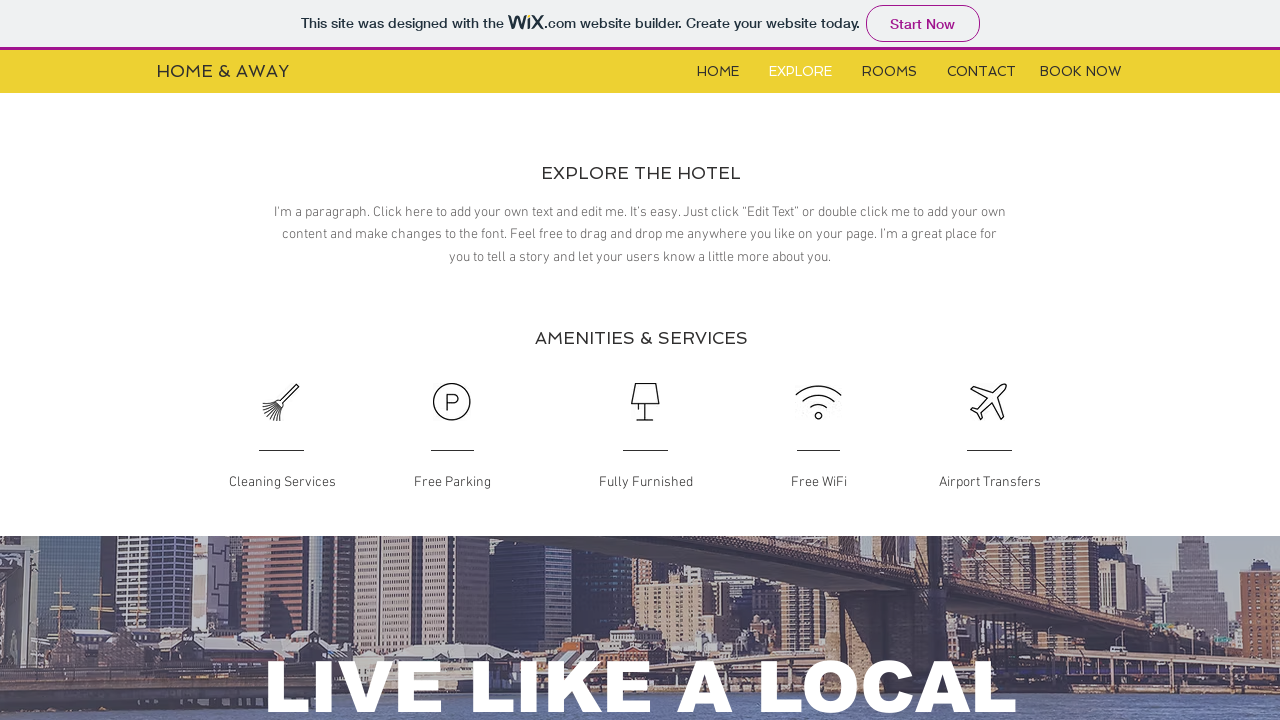

Verified Explore the City section title is correct
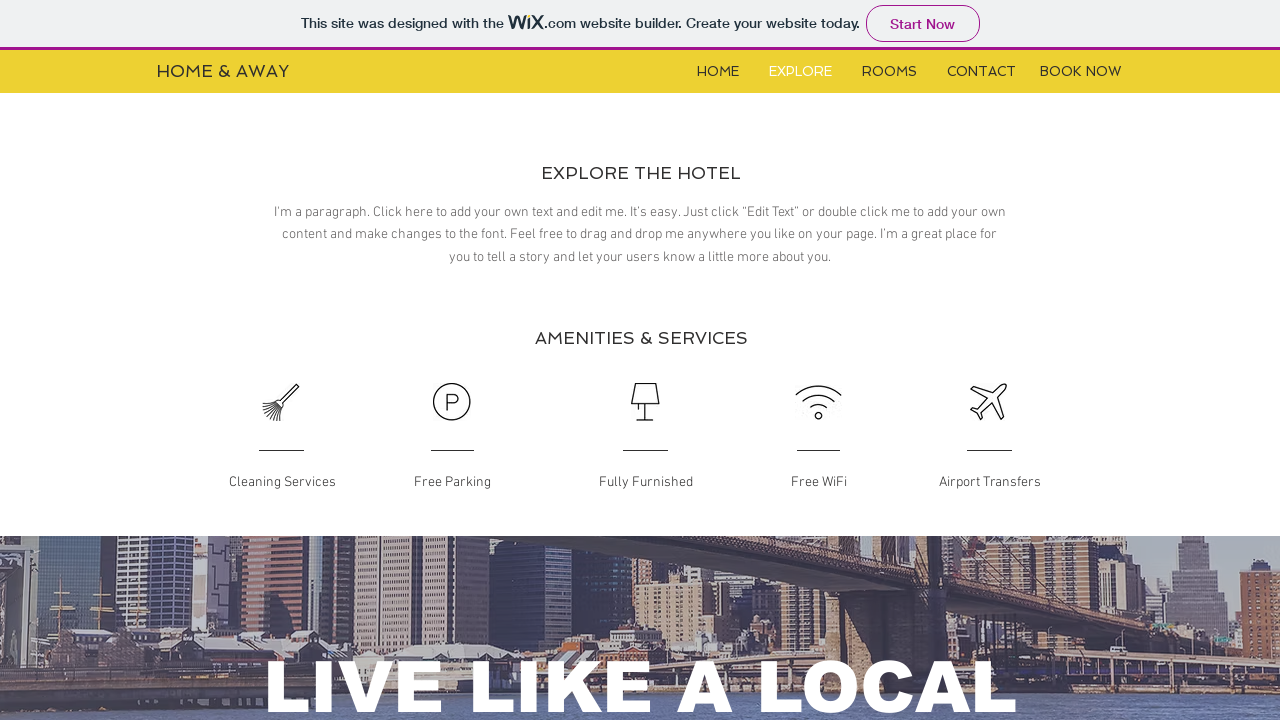

Located Chinatown section element
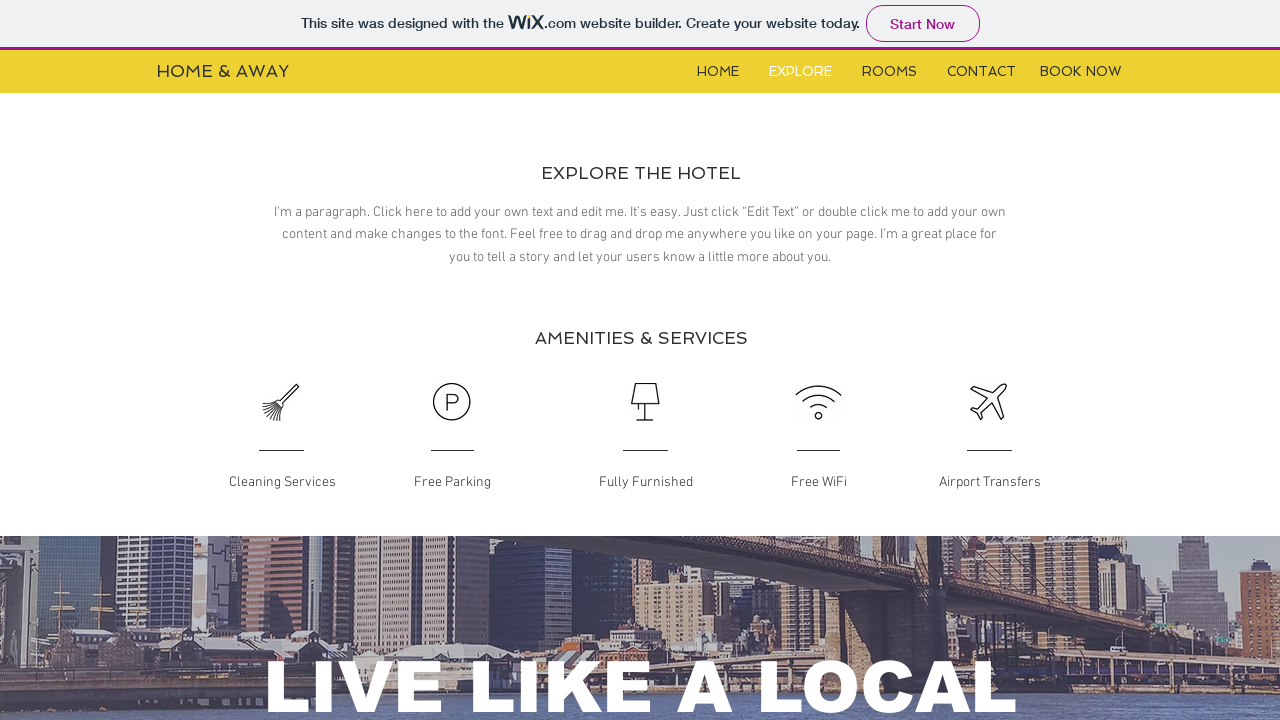

Verified Chinatown section is visible
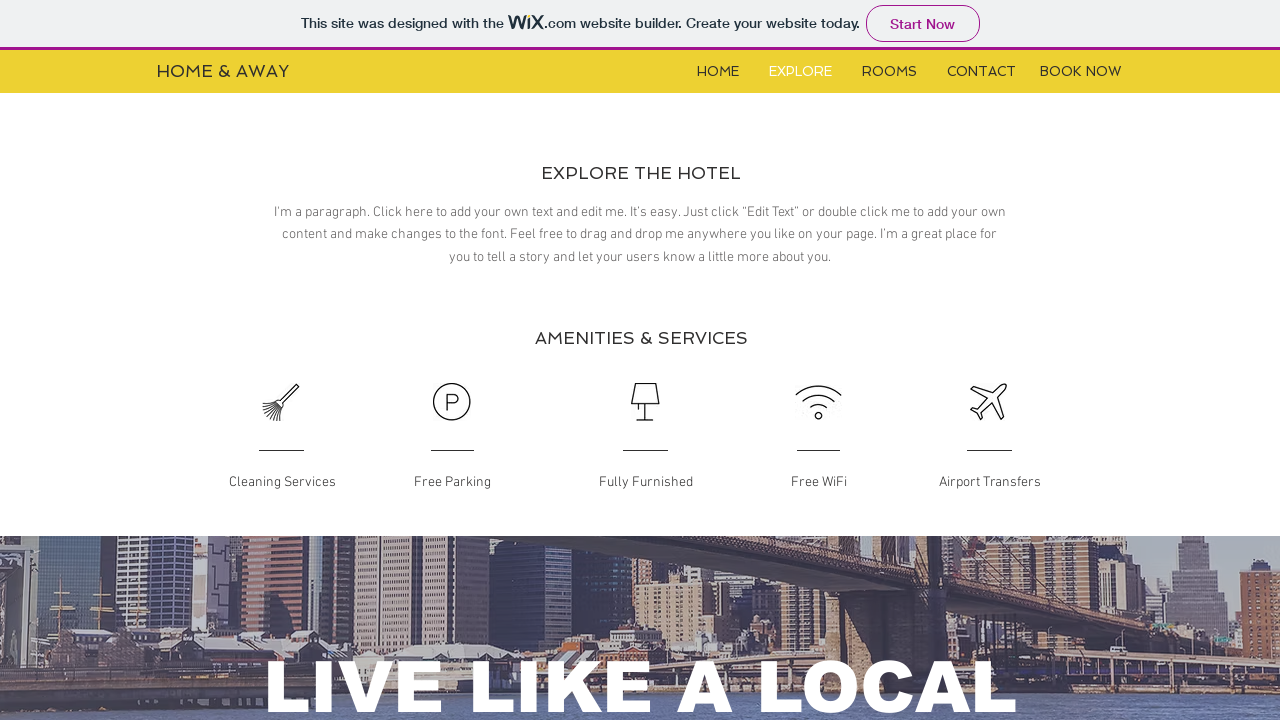

Located Haight-Ashbury section element
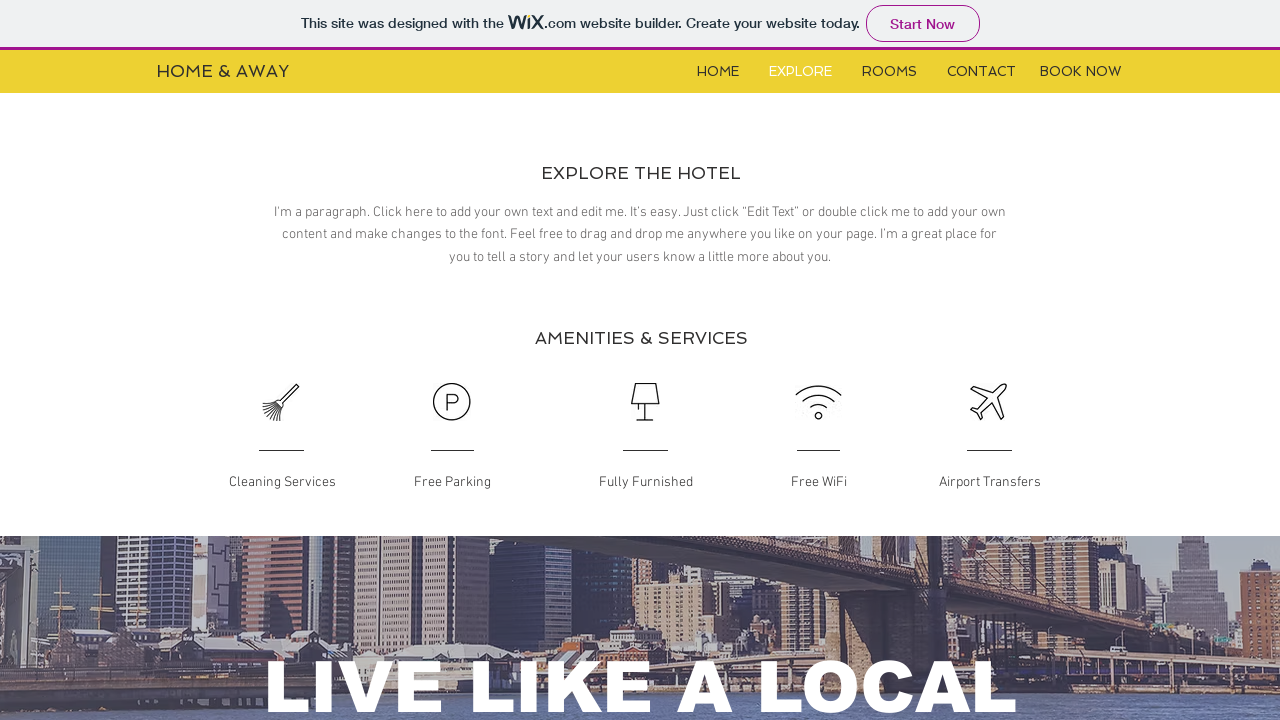

Verified Haight-Ashbury section is visible
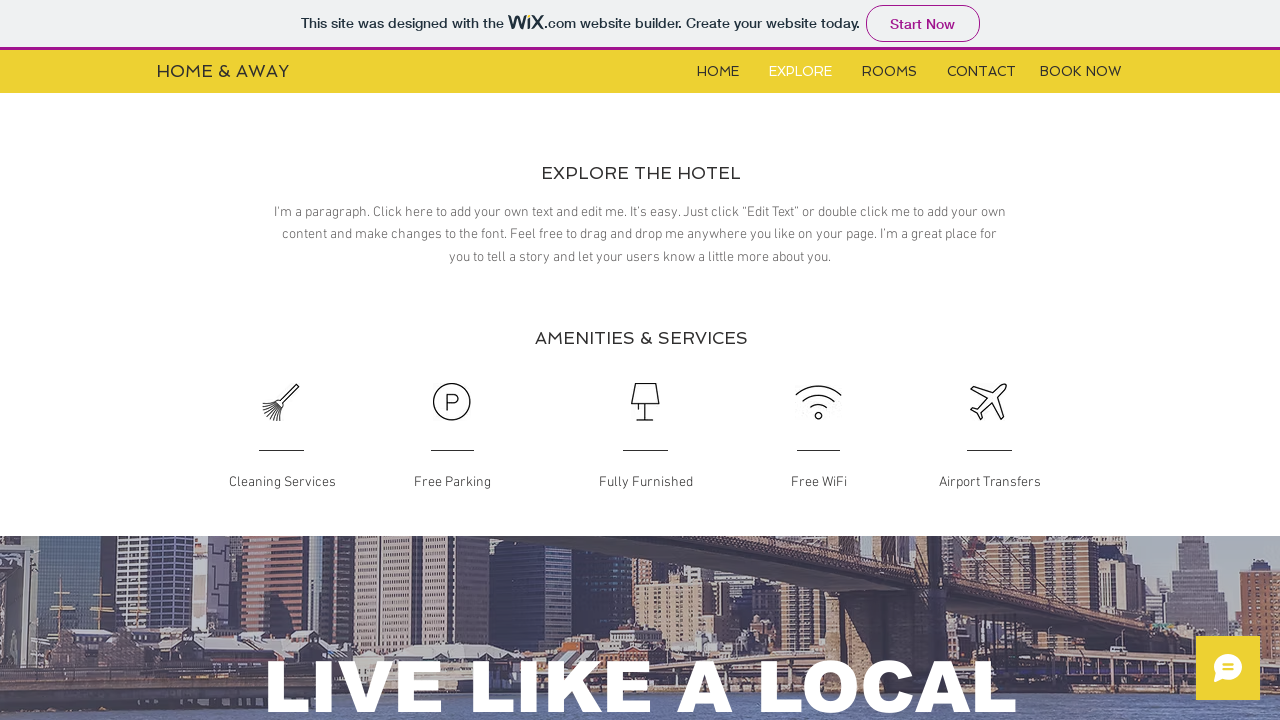

Located Golden Gate section element
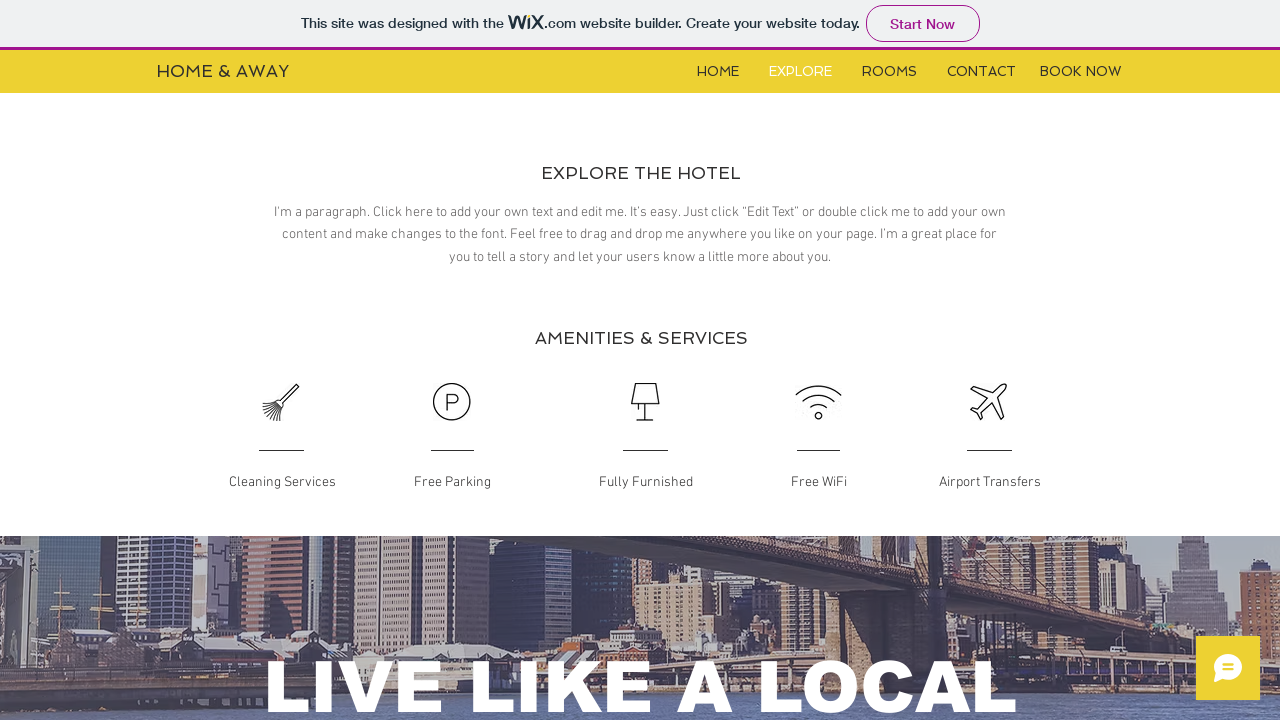

Verified Golden Gate section is visible
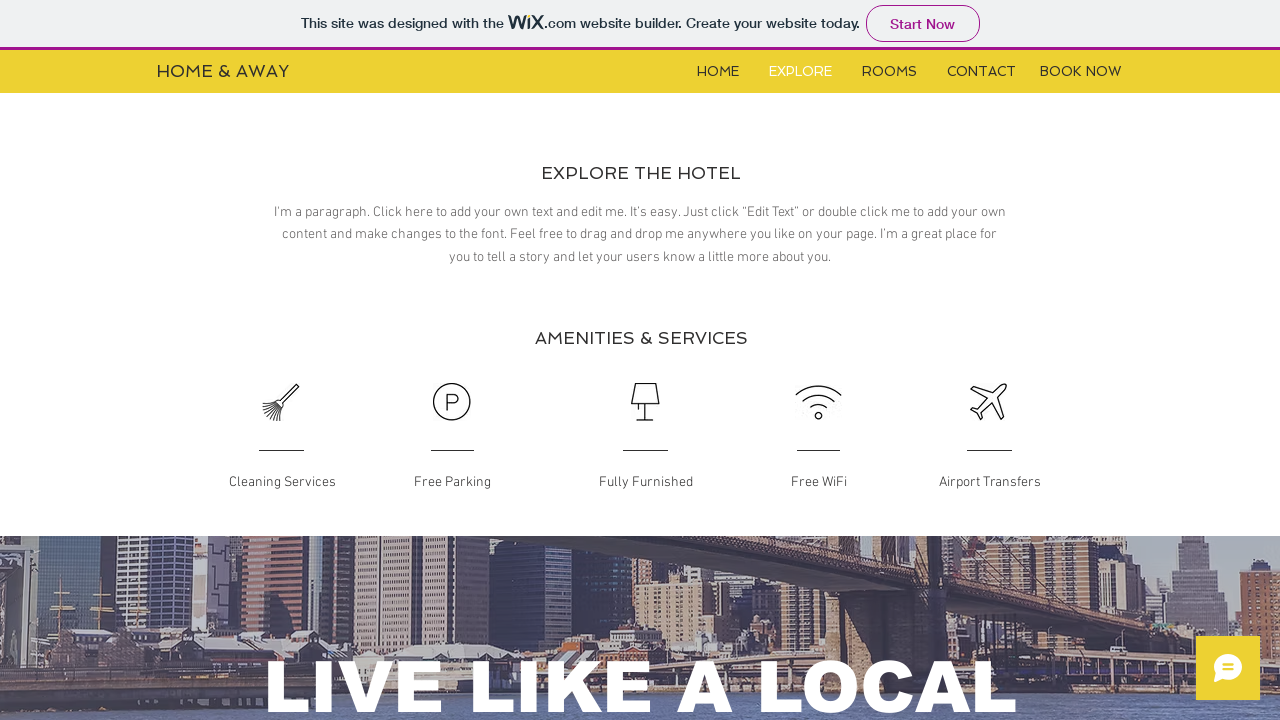

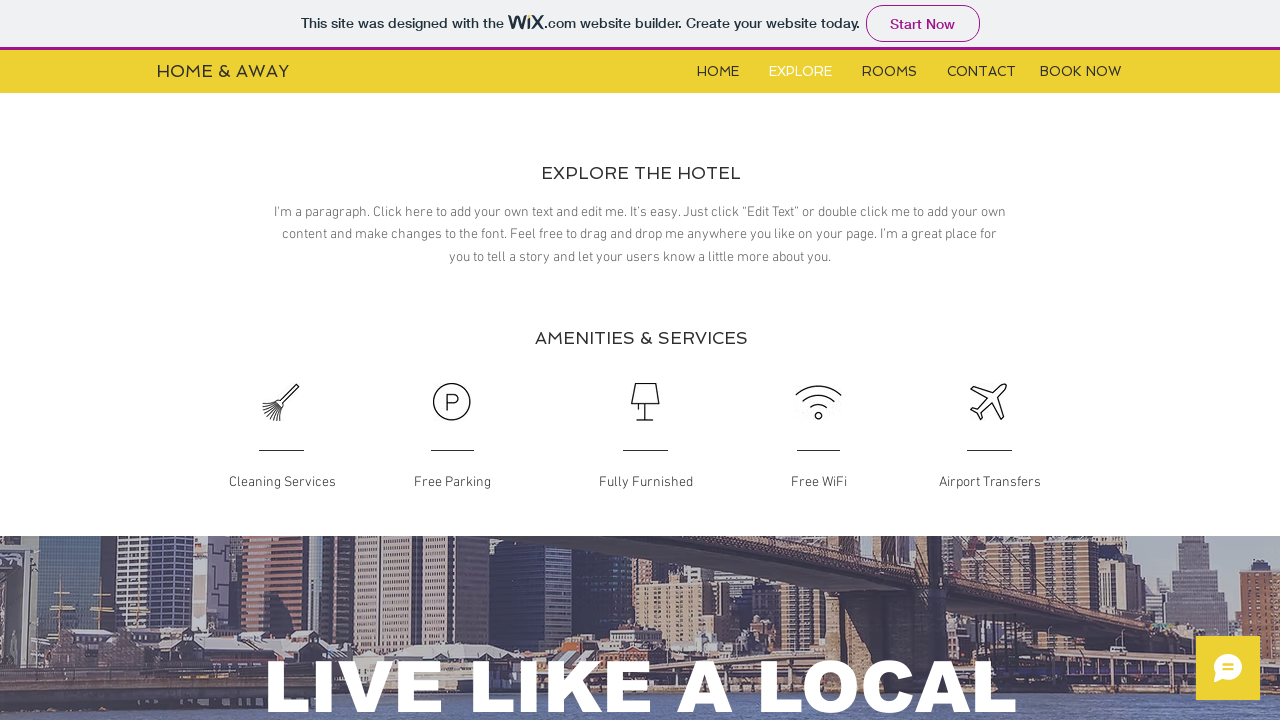